Tests filtering to display all todo items after switching filters

Starting URL: https://demo.playwright.dev/todomvc

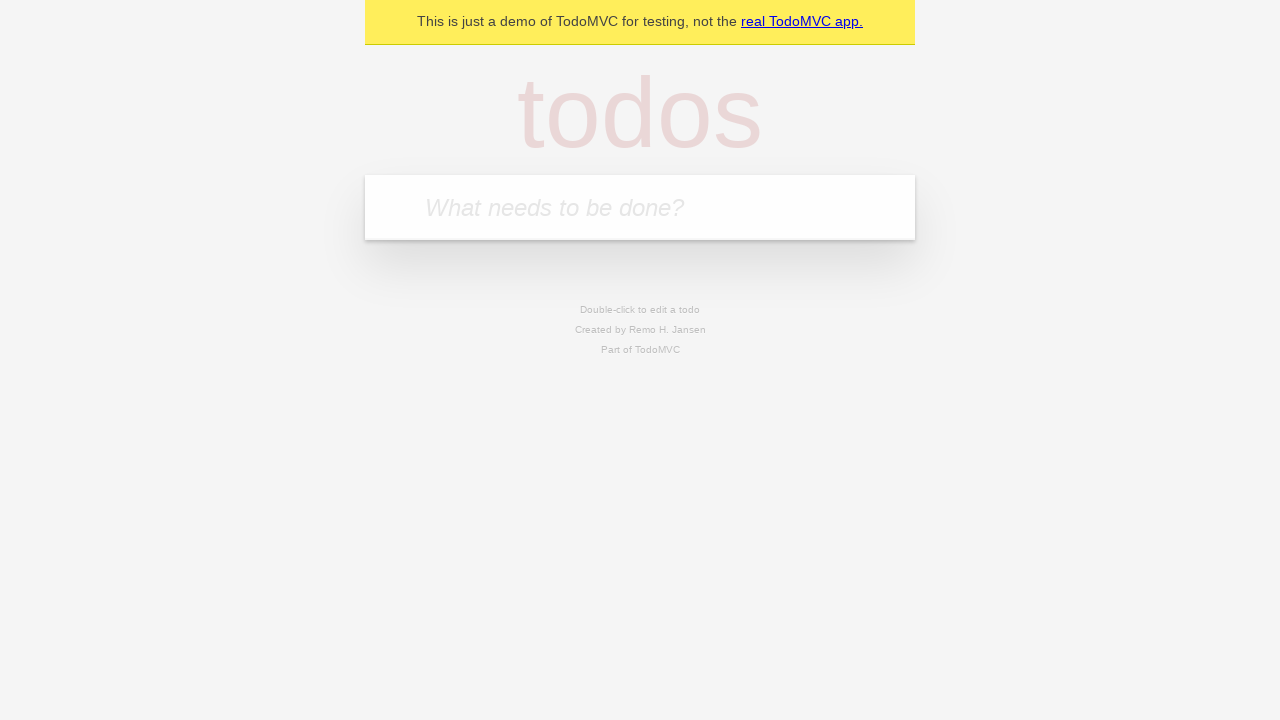

Filled todo input with 'buy some cheese' on internal:attr=[placeholder="What needs to be done?"i]
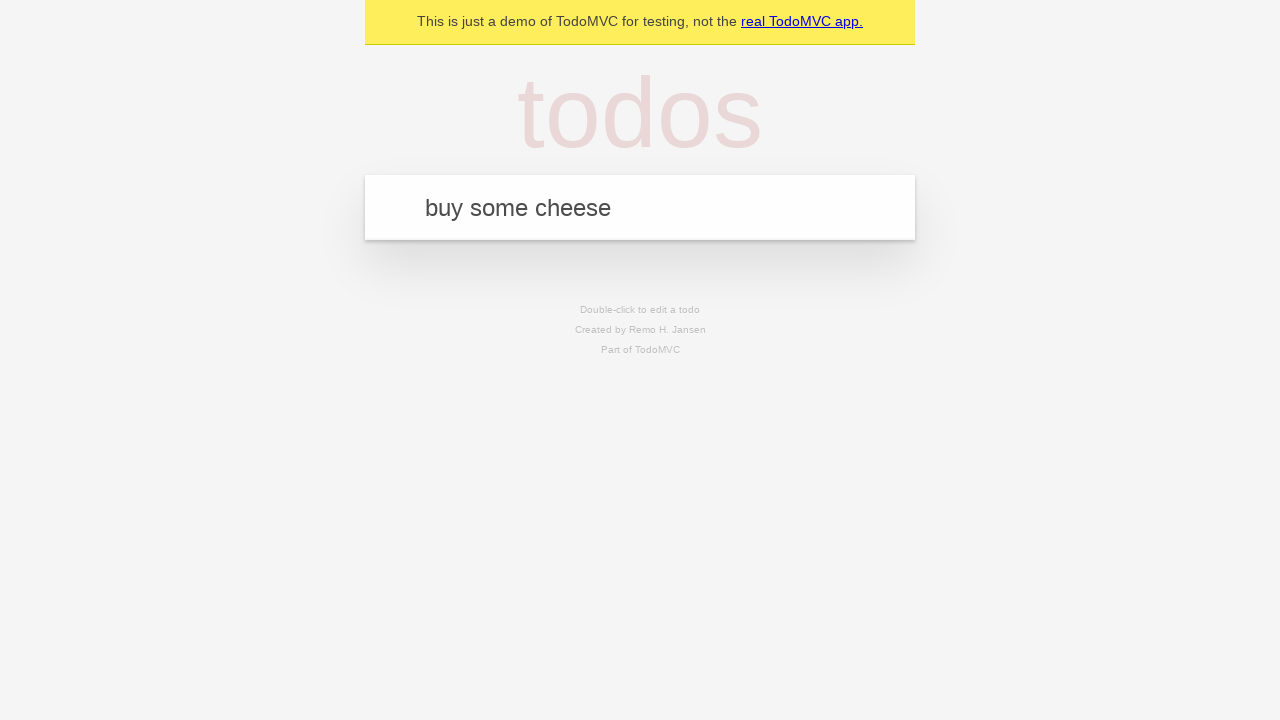

Pressed Enter to add first todo item on internal:attr=[placeholder="What needs to be done?"i]
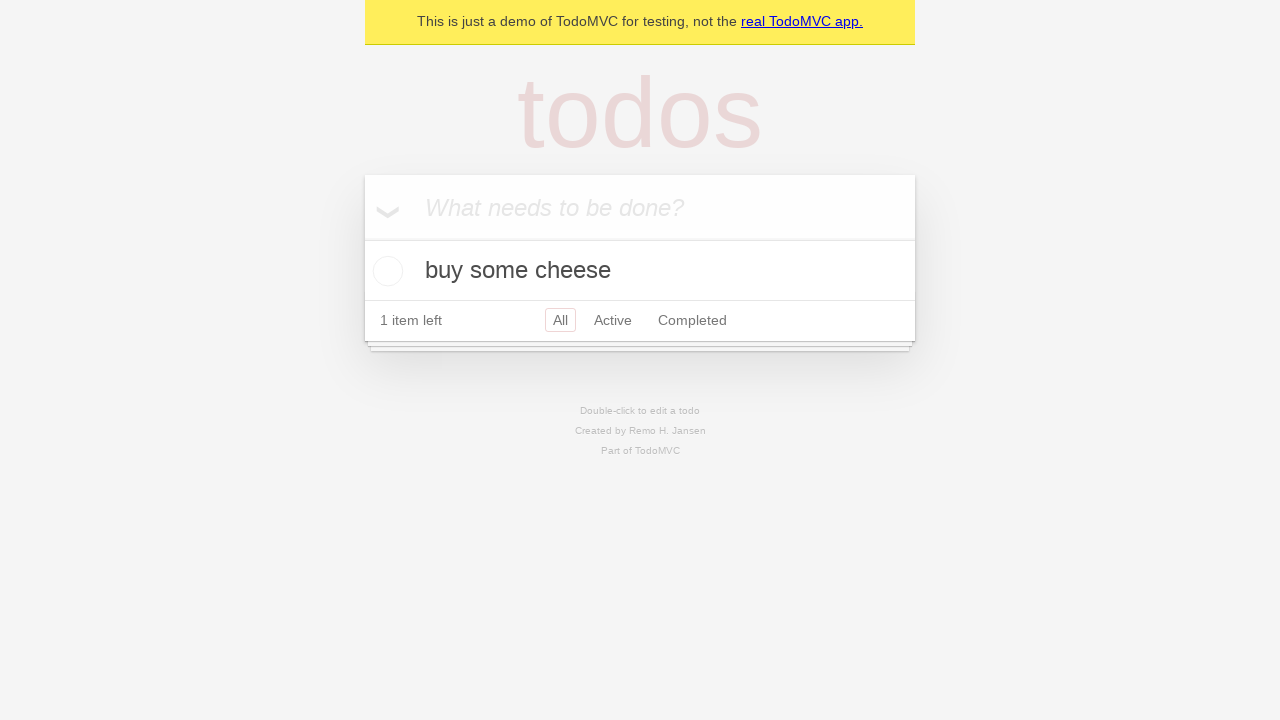

Filled todo input with 'feed the cat' on internal:attr=[placeholder="What needs to be done?"i]
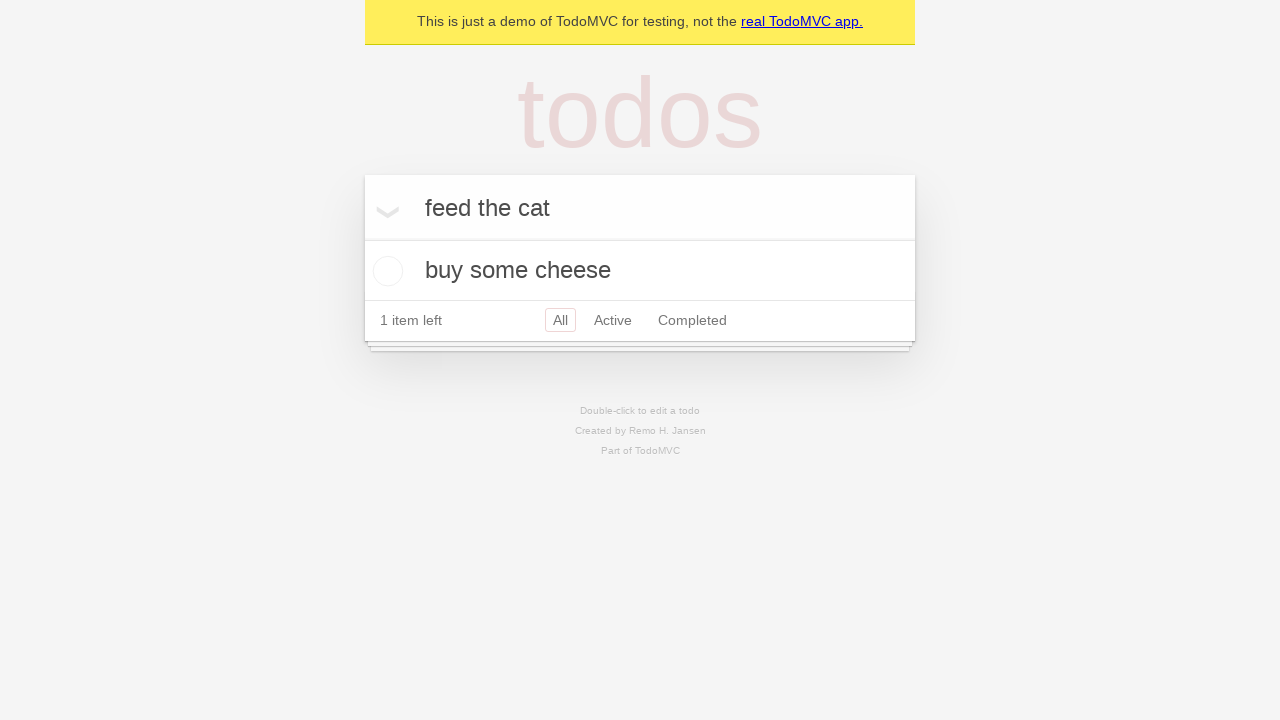

Pressed Enter to add second todo item on internal:attr=[placeholder="What needs to be done?"i]
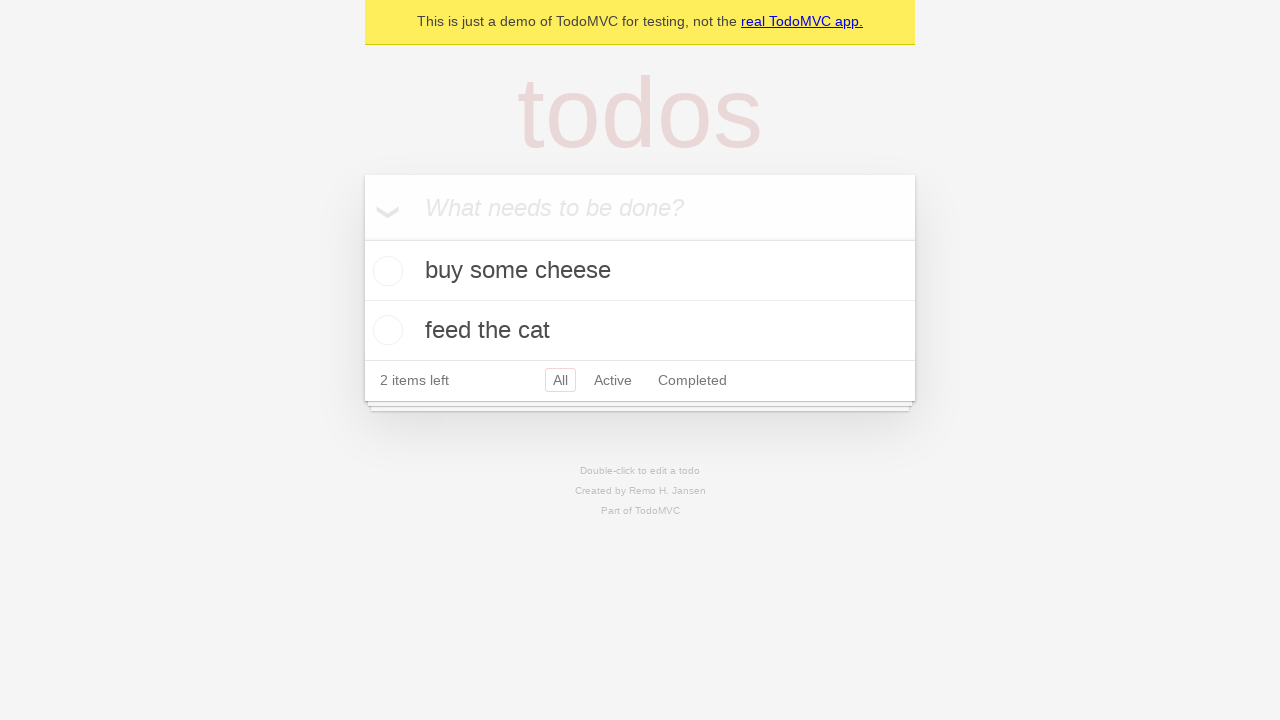

Filled todo input with 'book a doctors appointment' on internal:attr=[placeholder="What needs to be done?"i]
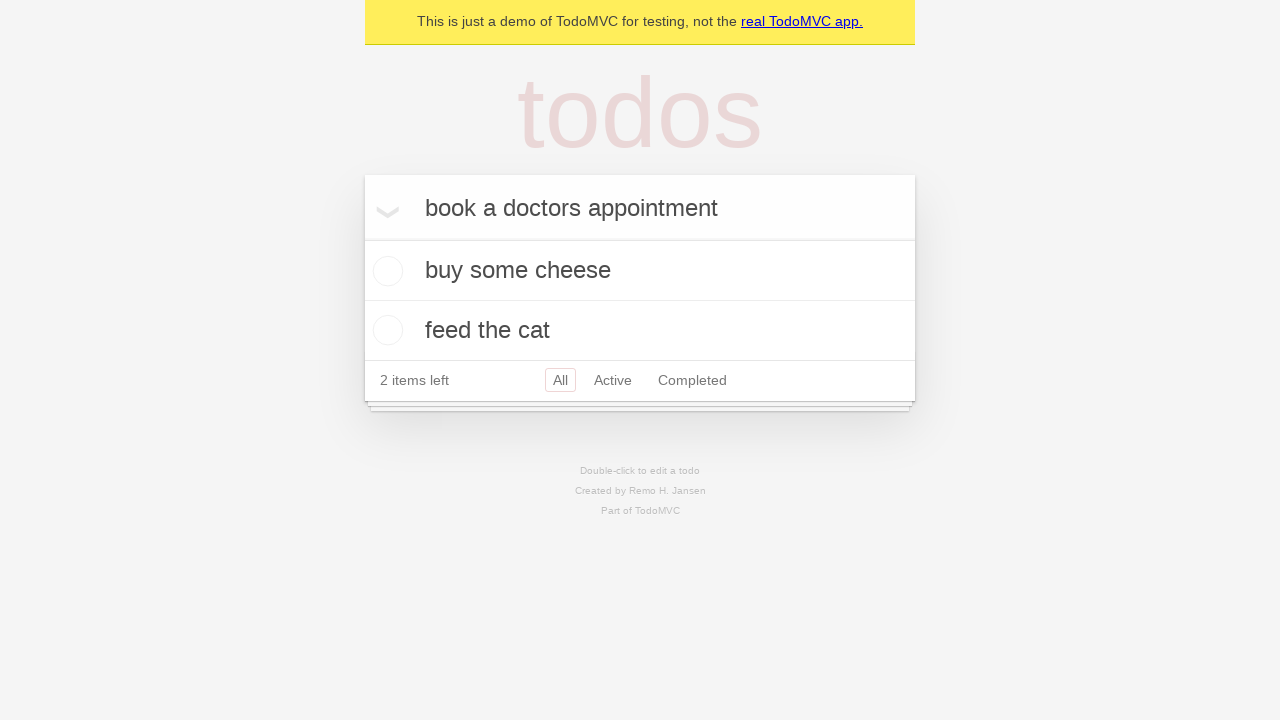

Pressed Enter to add third todo item on internal:attr=[placeholder="What needs to be done?"i]
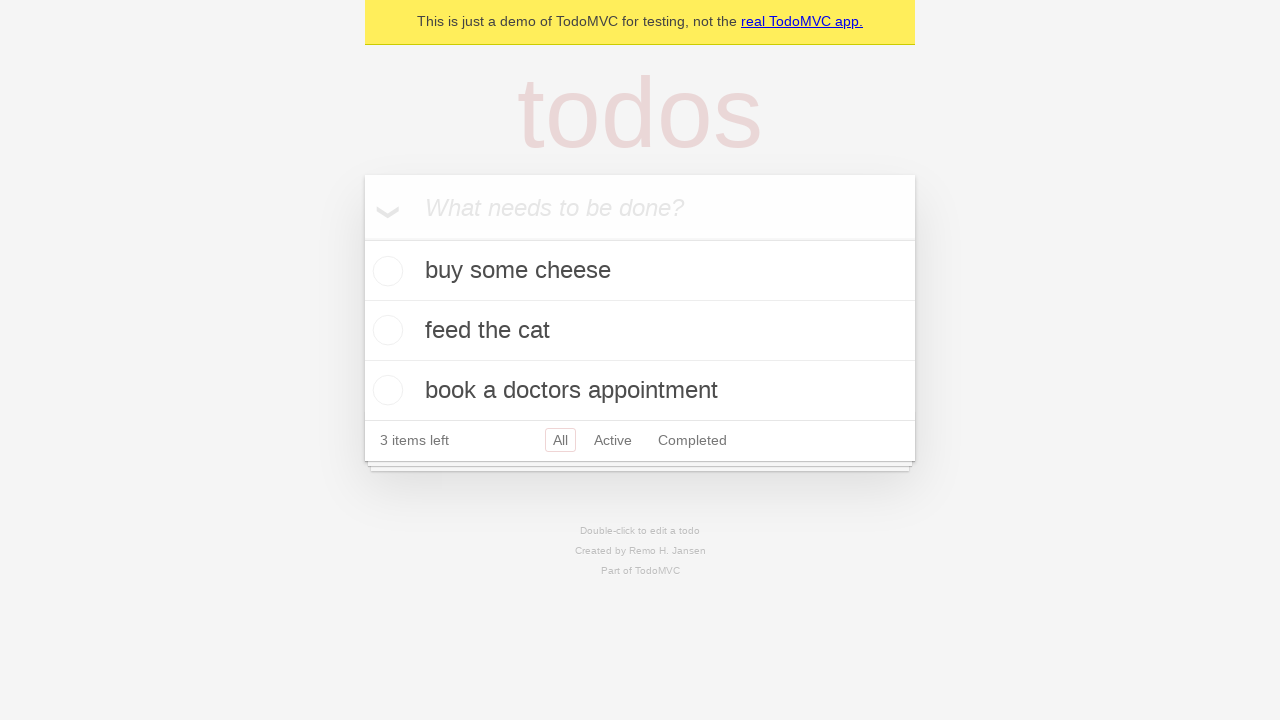

Checked the second todo item as completed at (385, 330) on internal:testid=[data-testid="todo-item"s] >> nth=1 >> internal:role=checkbox
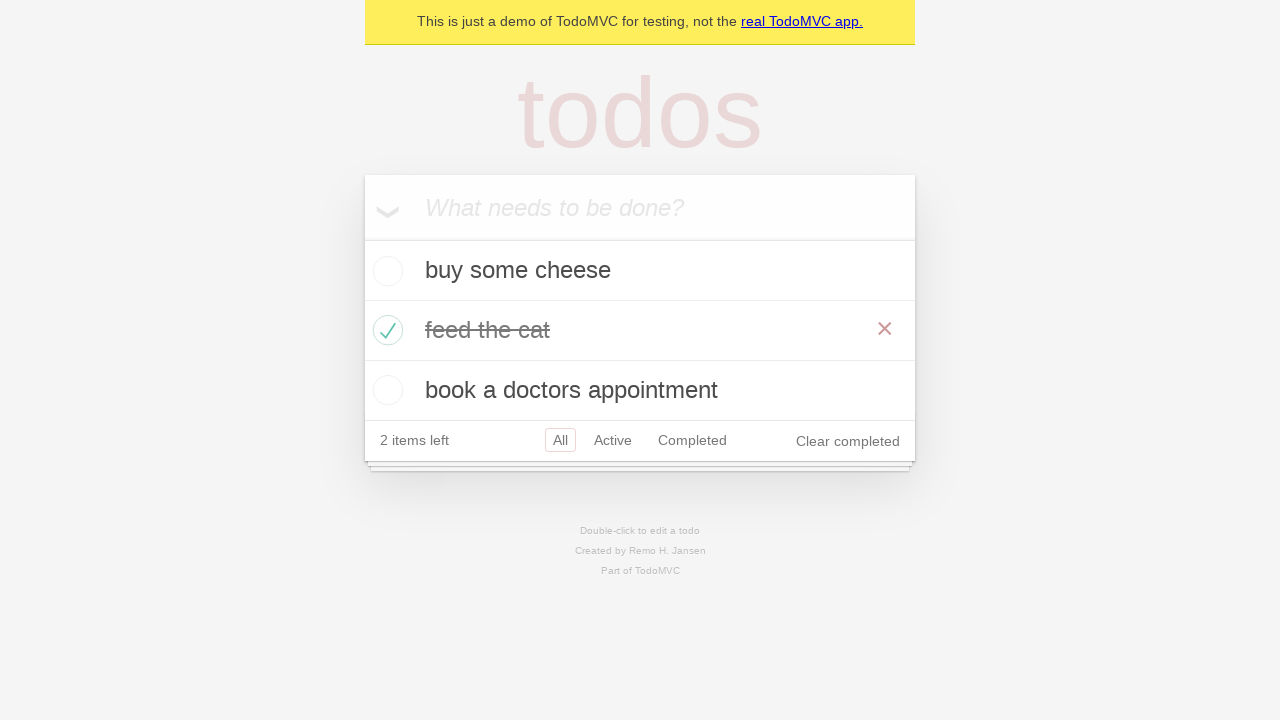

Clicked 'Active' filter to display active items only at (613, 440) on internal:role=link[name="Active"i]
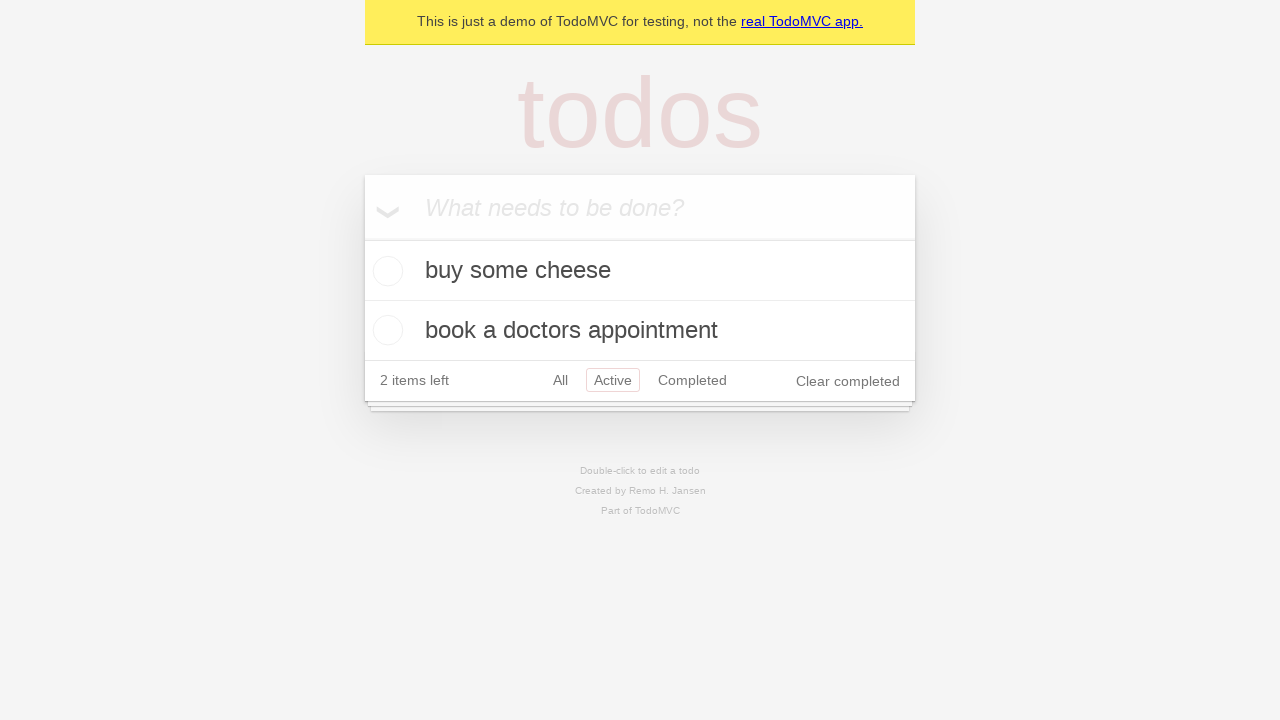

Clicked 'Completed' filter to display completed items only at (692, 380) on internal:role=link[name="Completed"i]
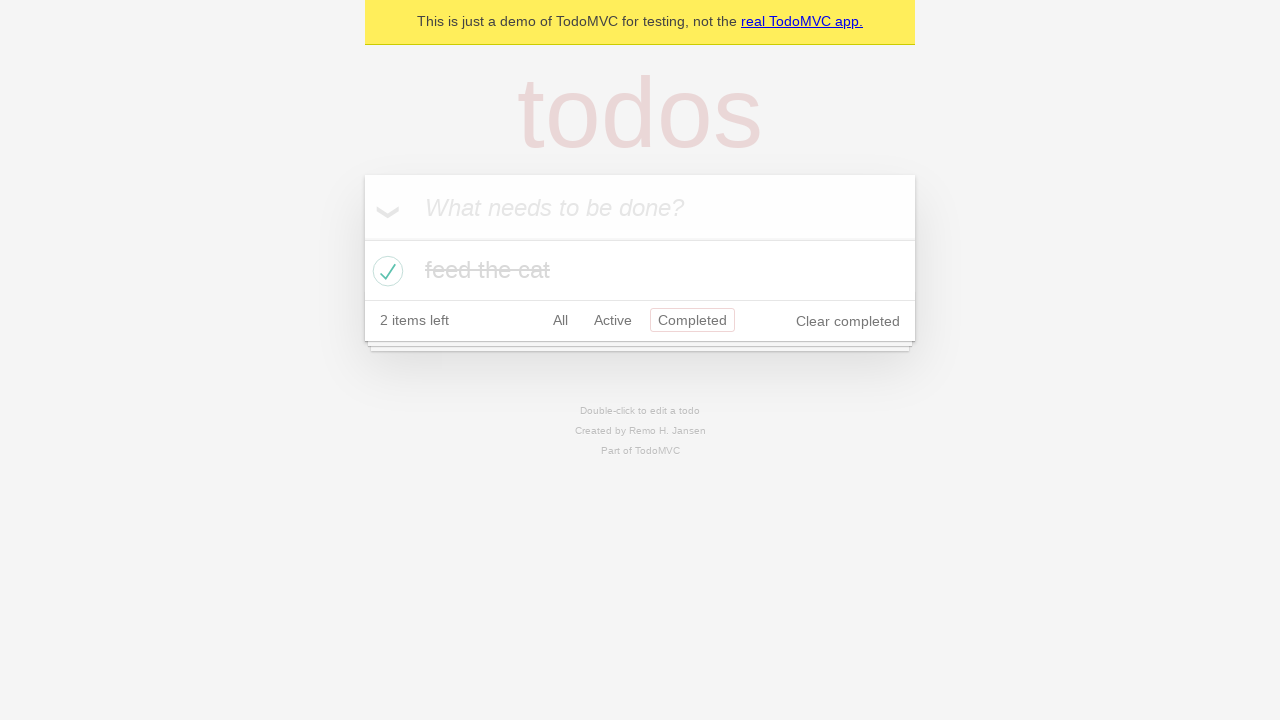

Clicked 'All' filter to display all todo items at (560, 320) on internal:role=link[name="All"i]
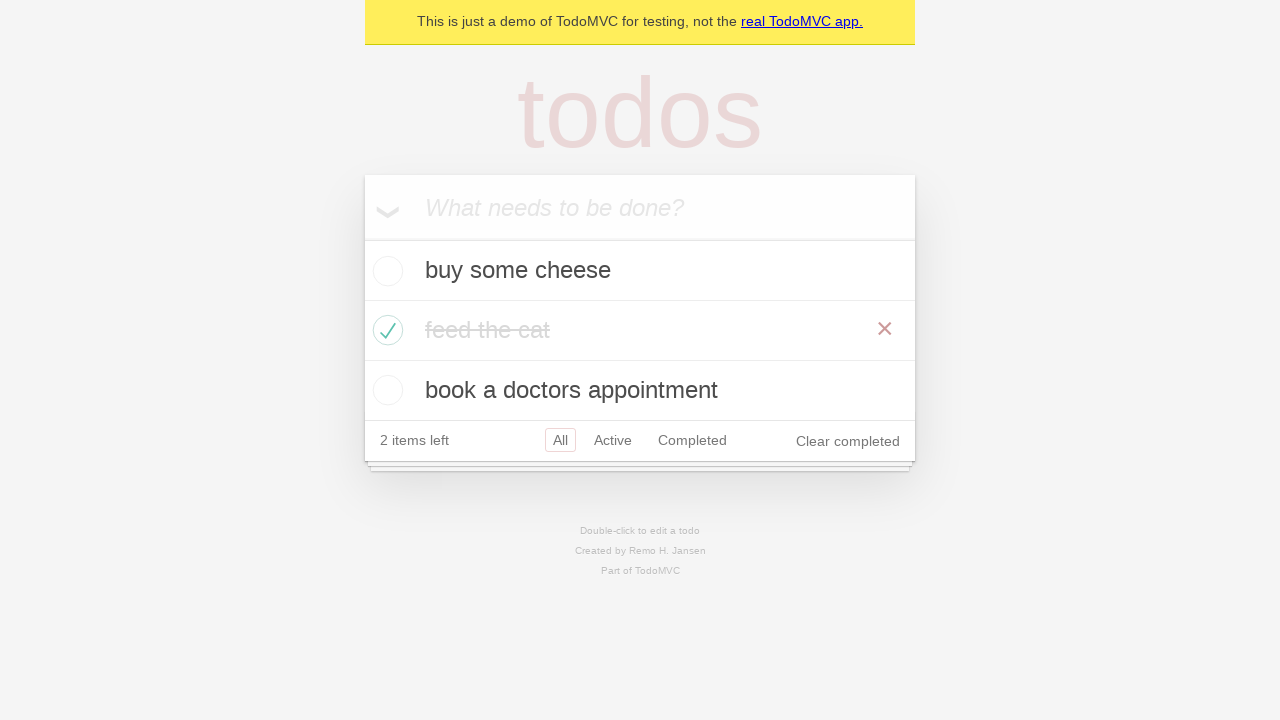

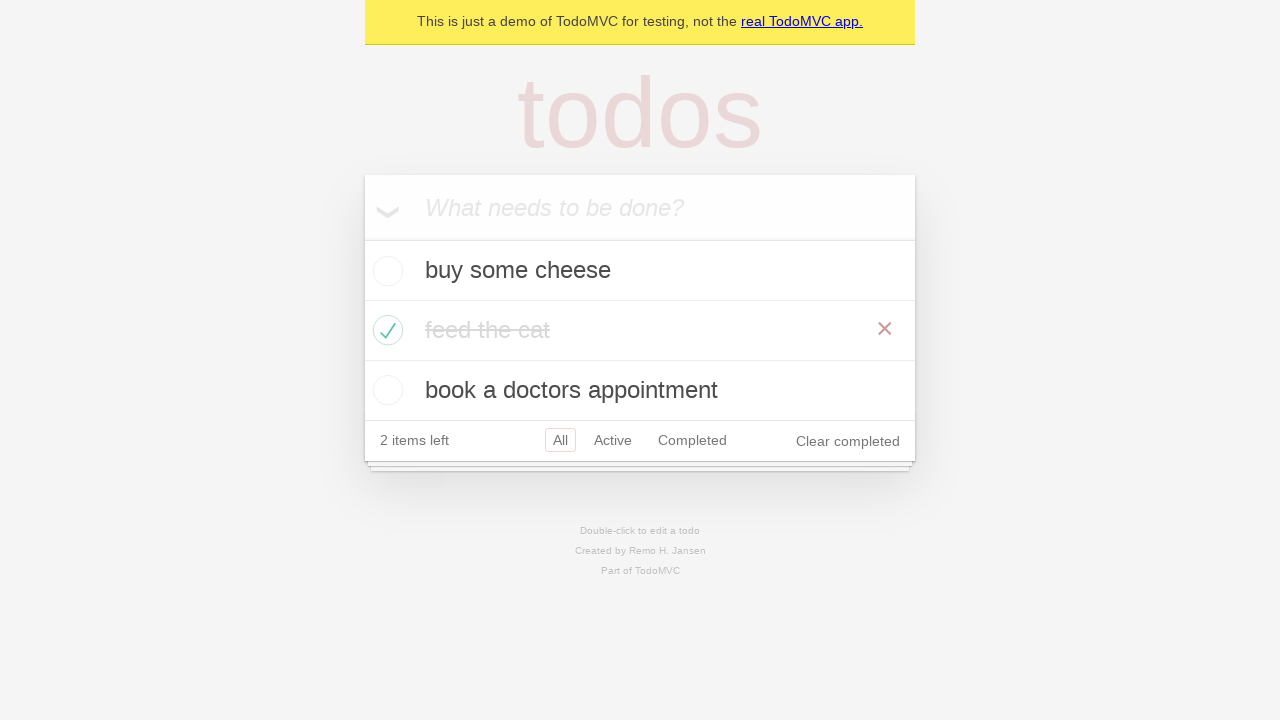